Tests login with empty credentials and verifies both required field error messages appear

Starting URL: https://codility-frontend-prod.s3.amazonaws.com/media/task_static/qa_login_page/9a83bda125cd7398f9f482a3d6d45ea4/static/attachments/reference_page.html

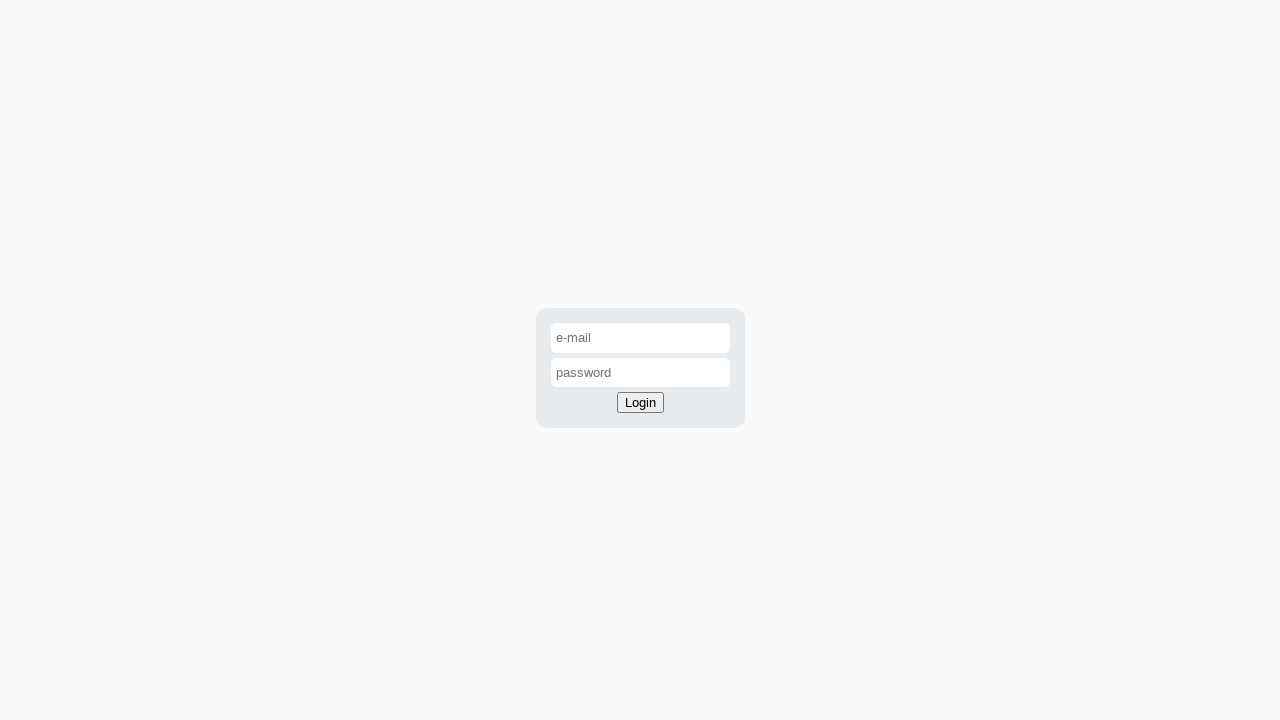

Clicked login button without filling any fields at (640, 403) on #login-button
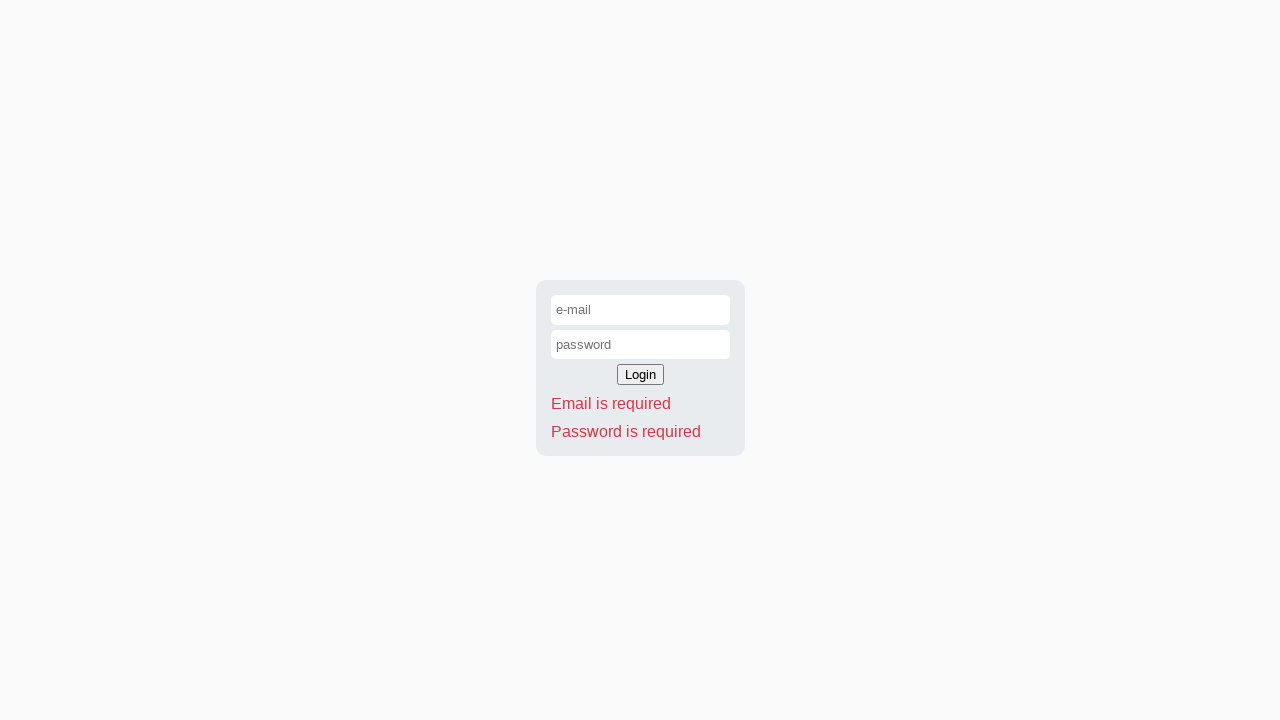

Located email required error message
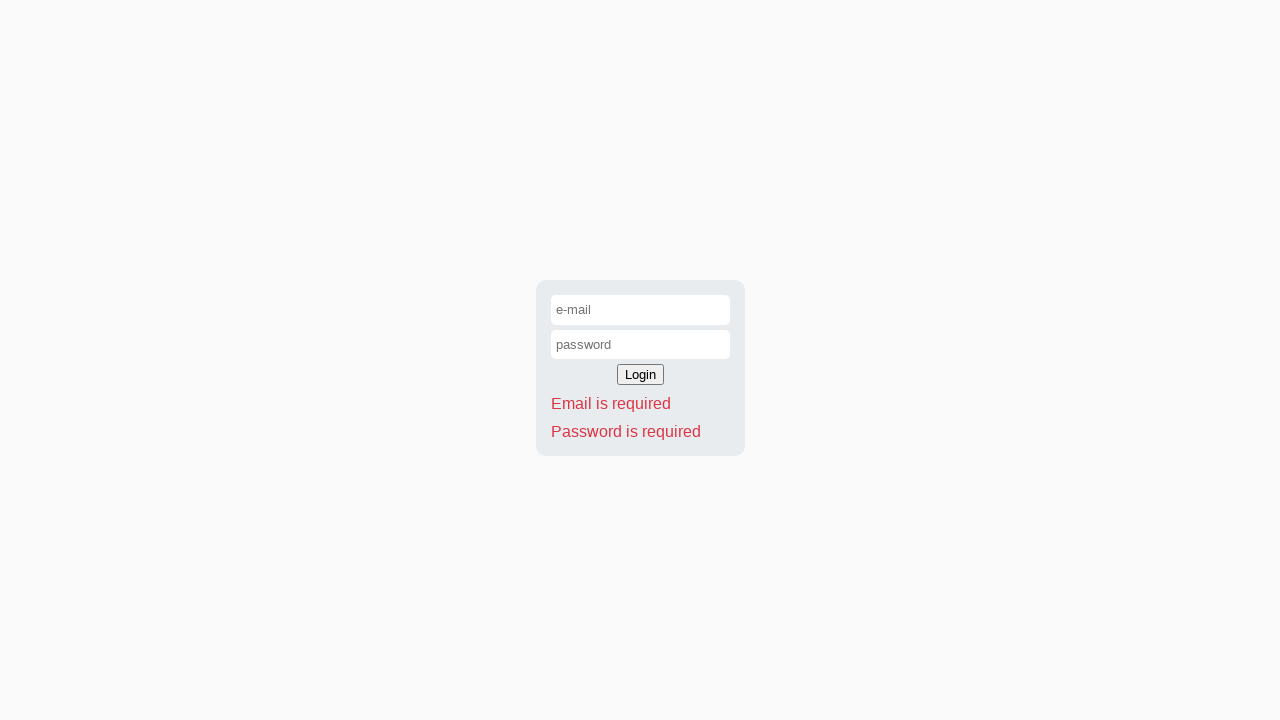

Verified email required error message is displayed
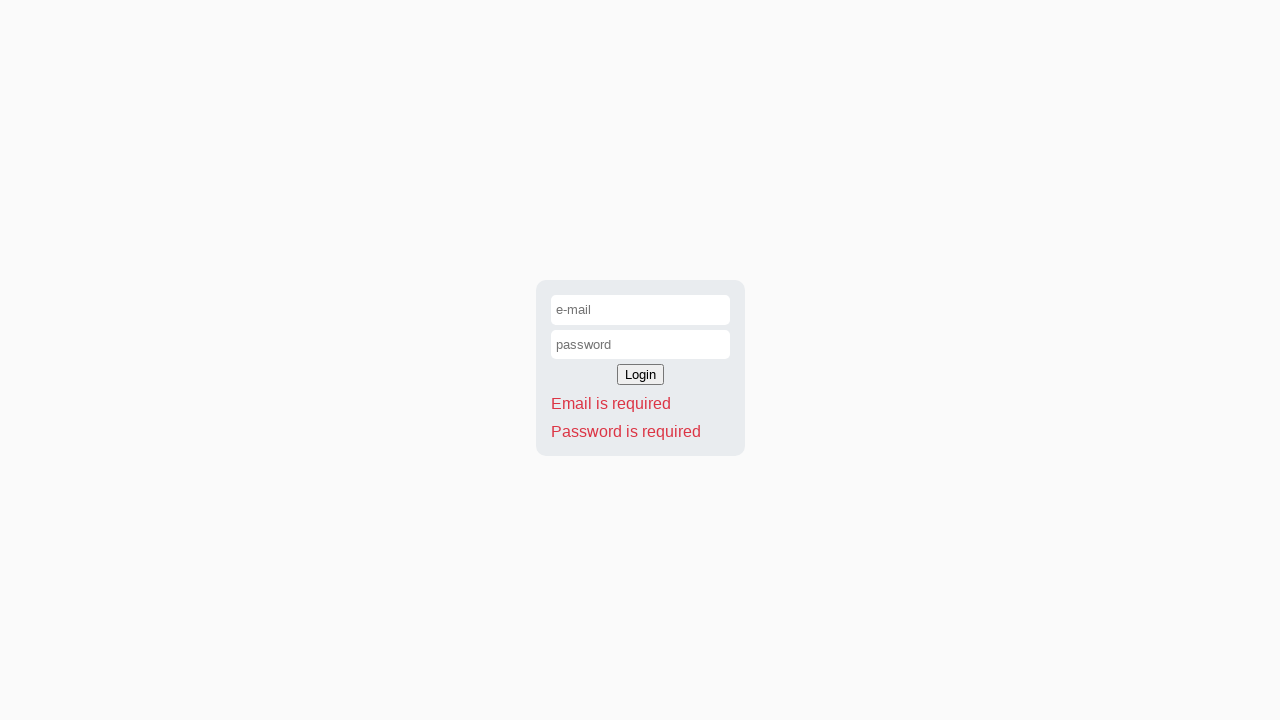

Located password required error message
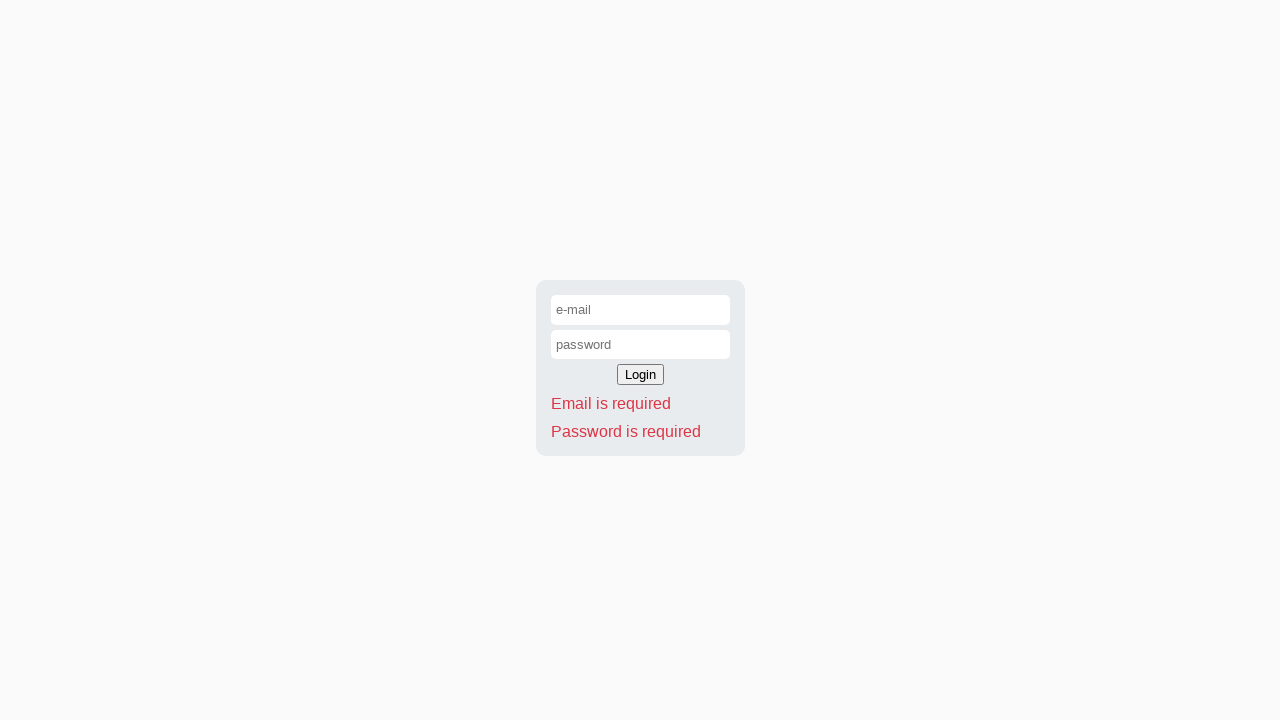

Verified password required error message is displayed
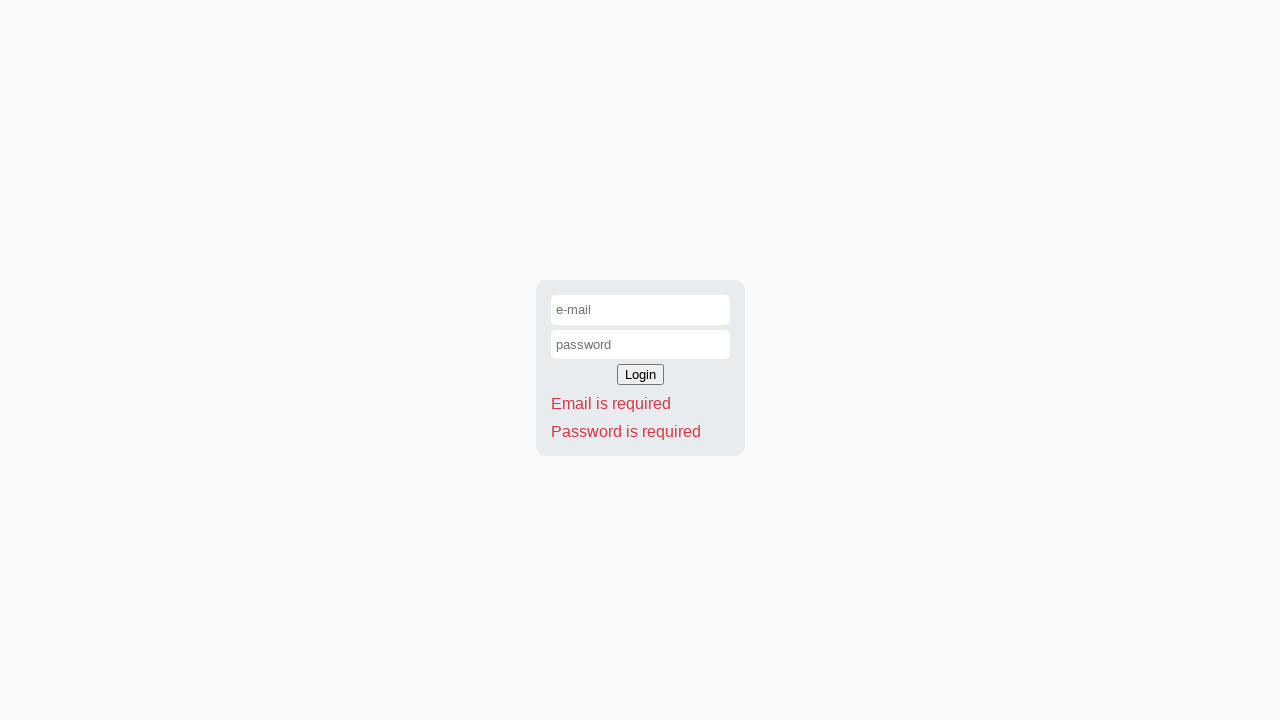

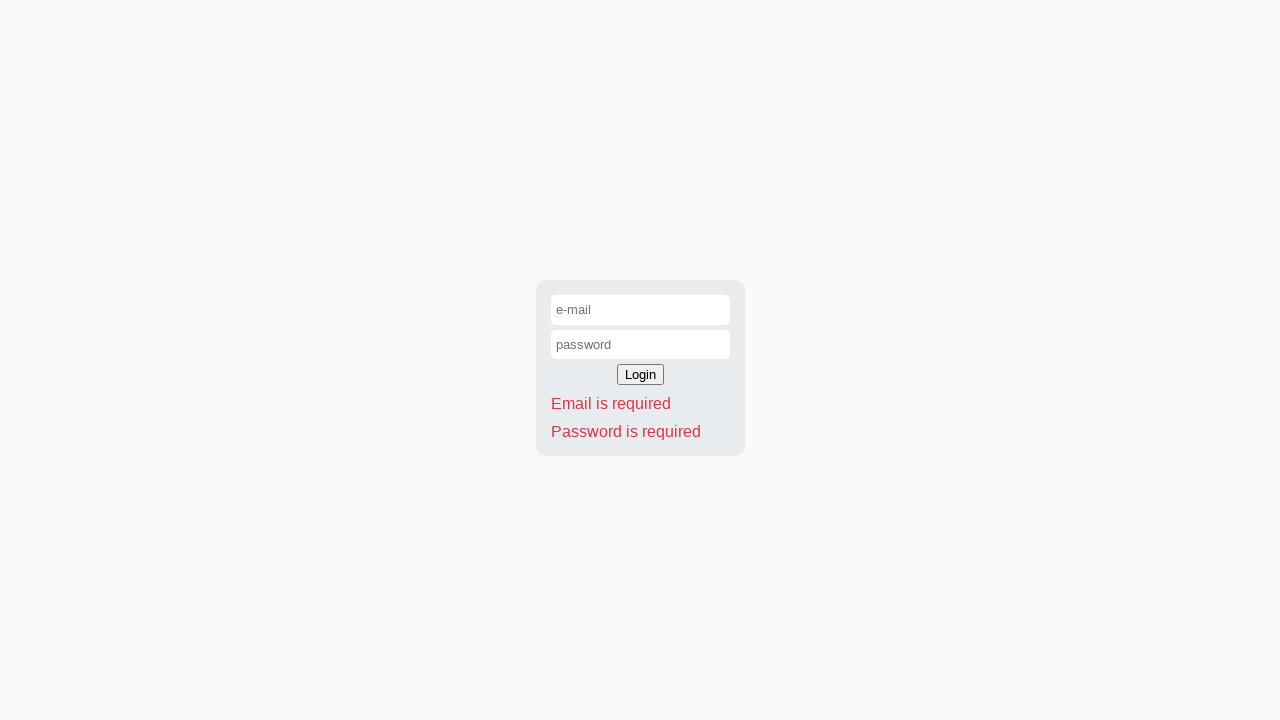